Tests the Sortable component by dragging Item 1 to a new position in the sortable list.

Starting URL: https://jqueryui.com/

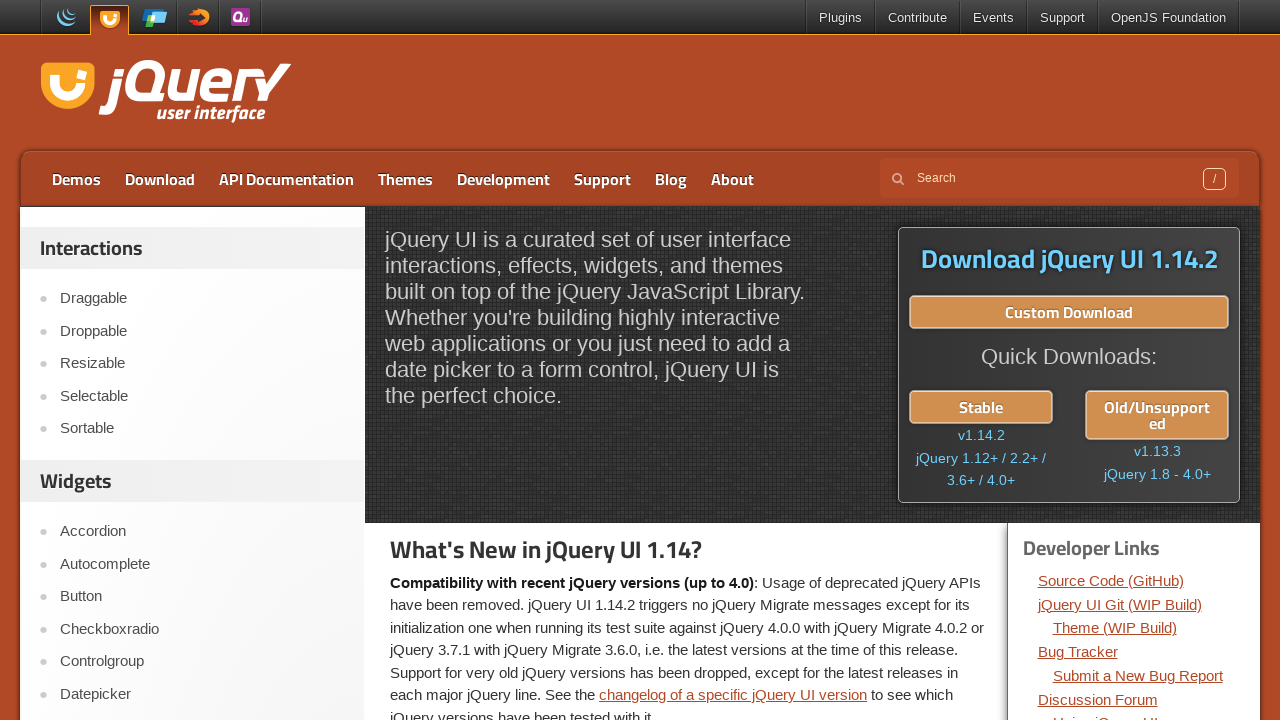

Clicked on the Sortable link at (202, 429) on a:text('Sortable')
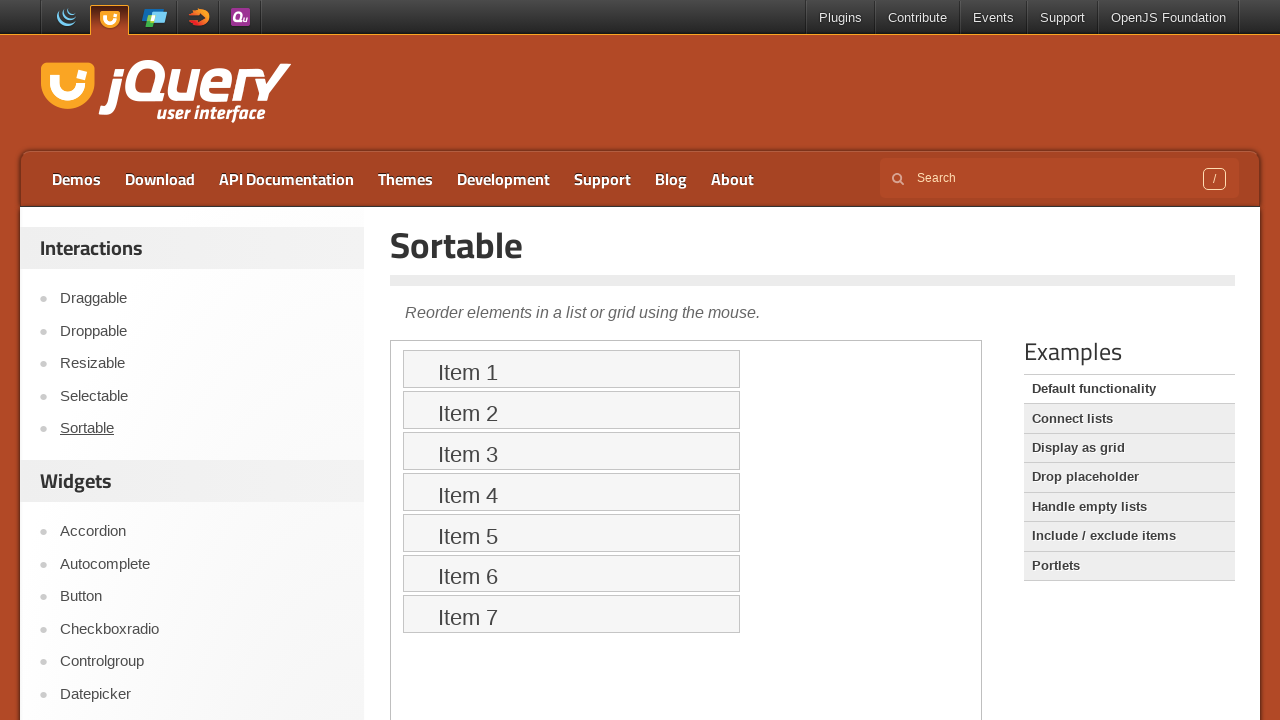

Sortable demo iframe loaded
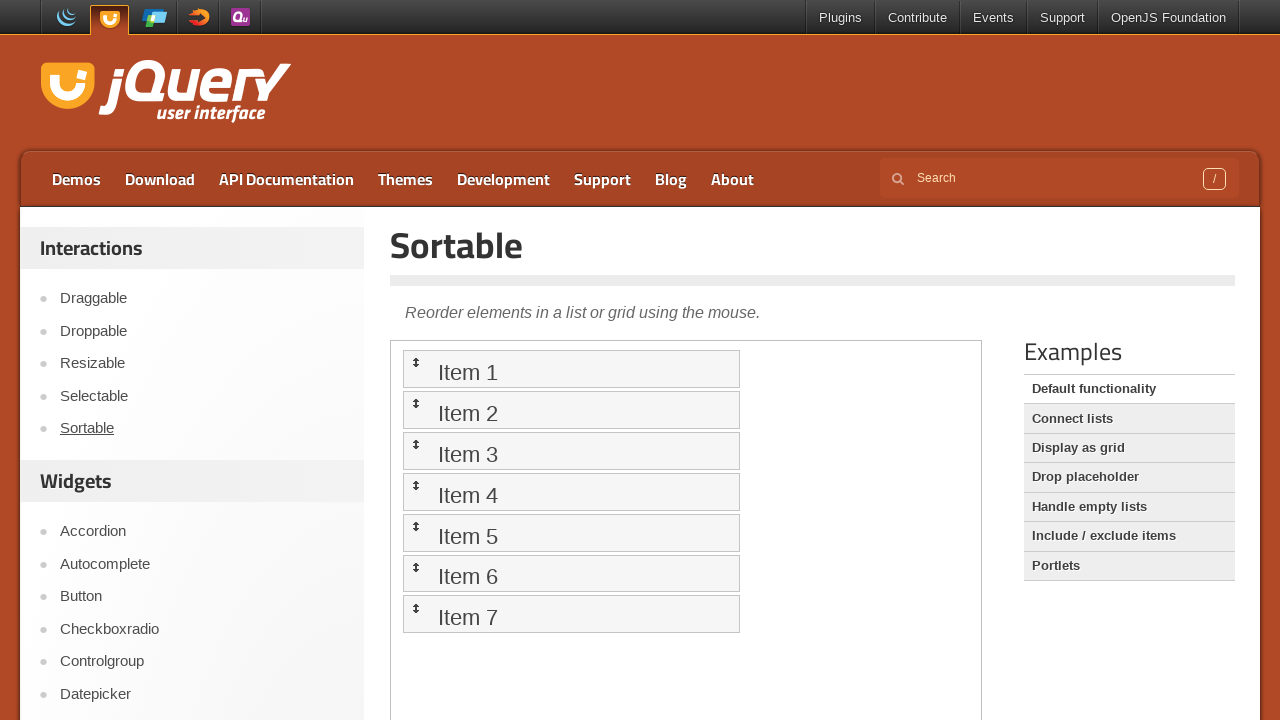

Switched to demo iframe
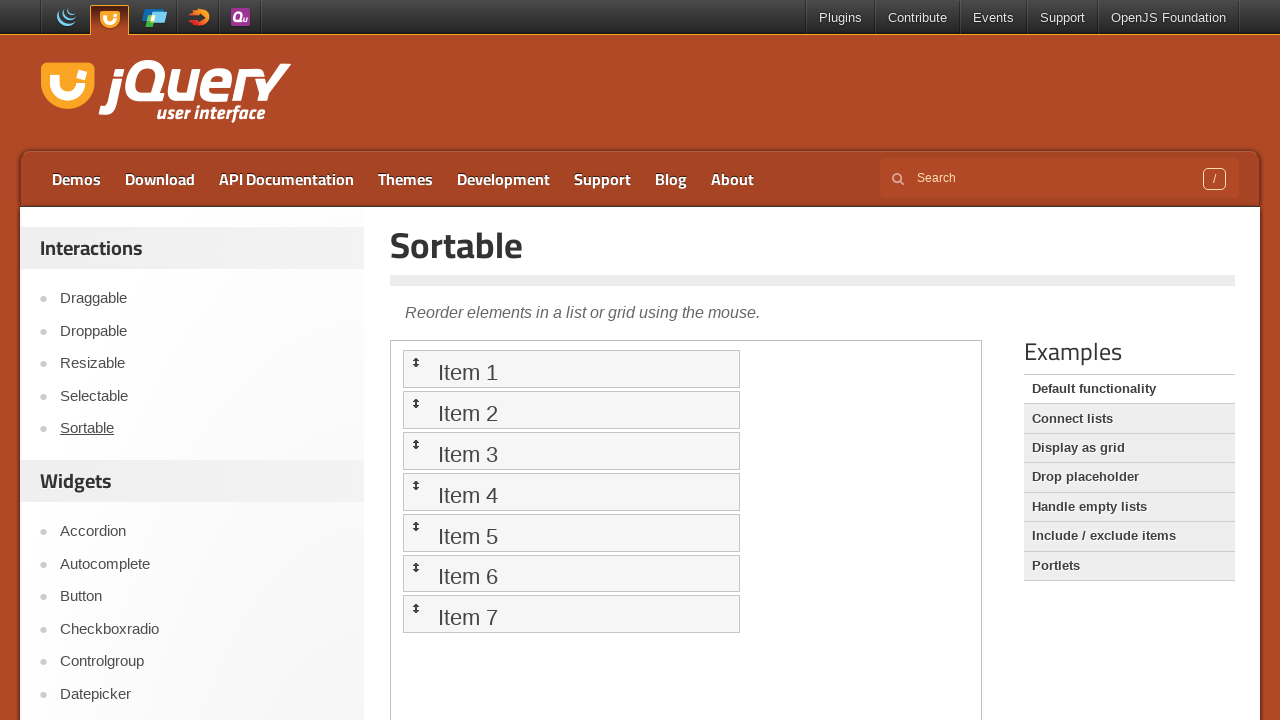

Located Item 1 in sortable list
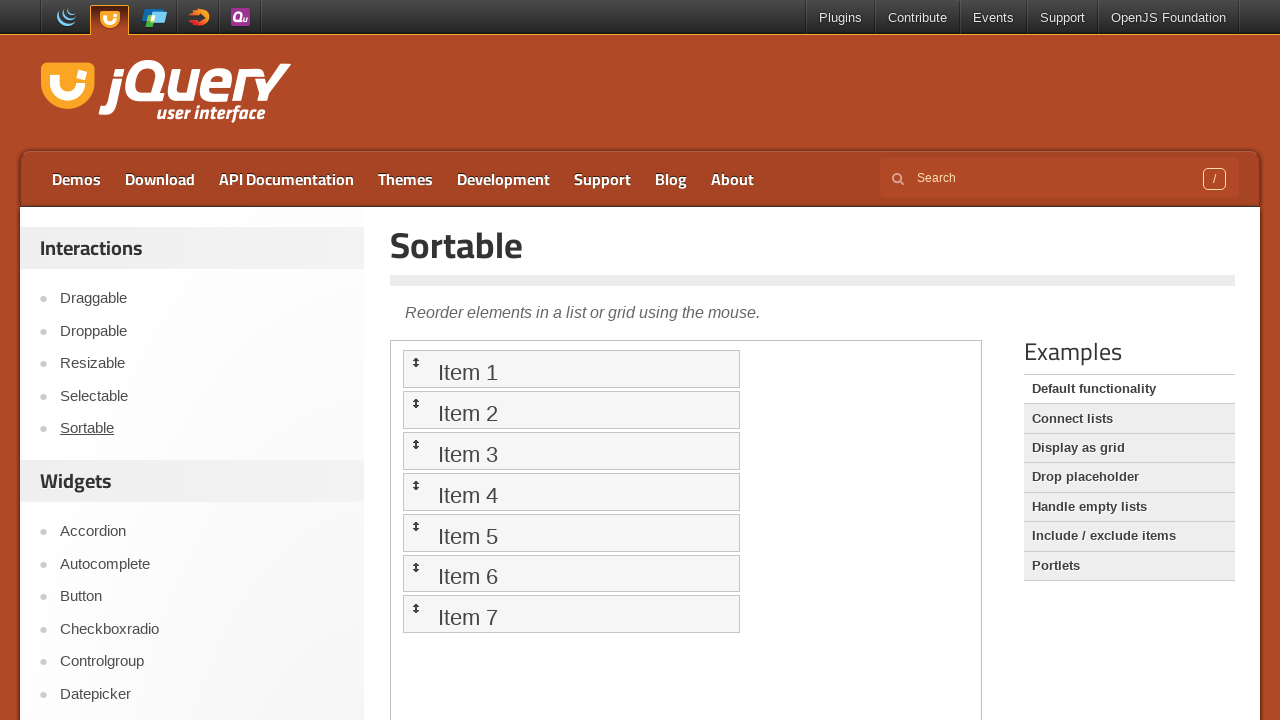

Located Item 4 in sortable list
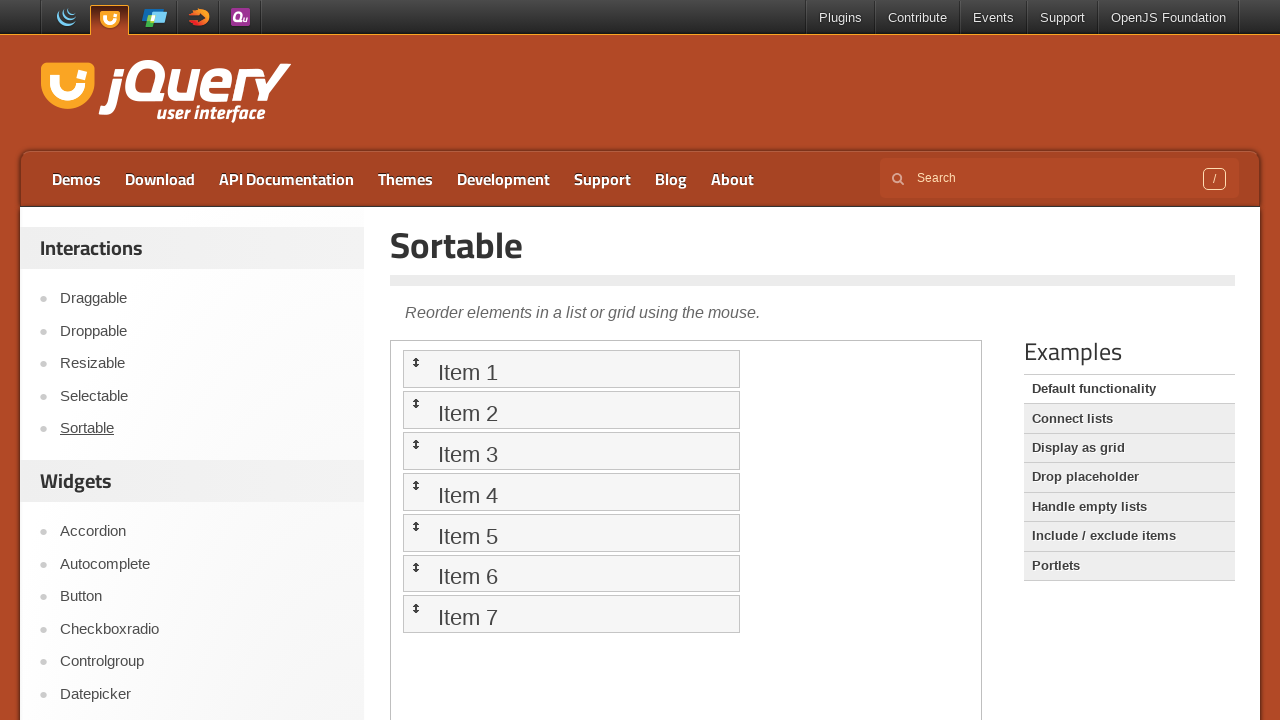

Item 1 is ready for interaction
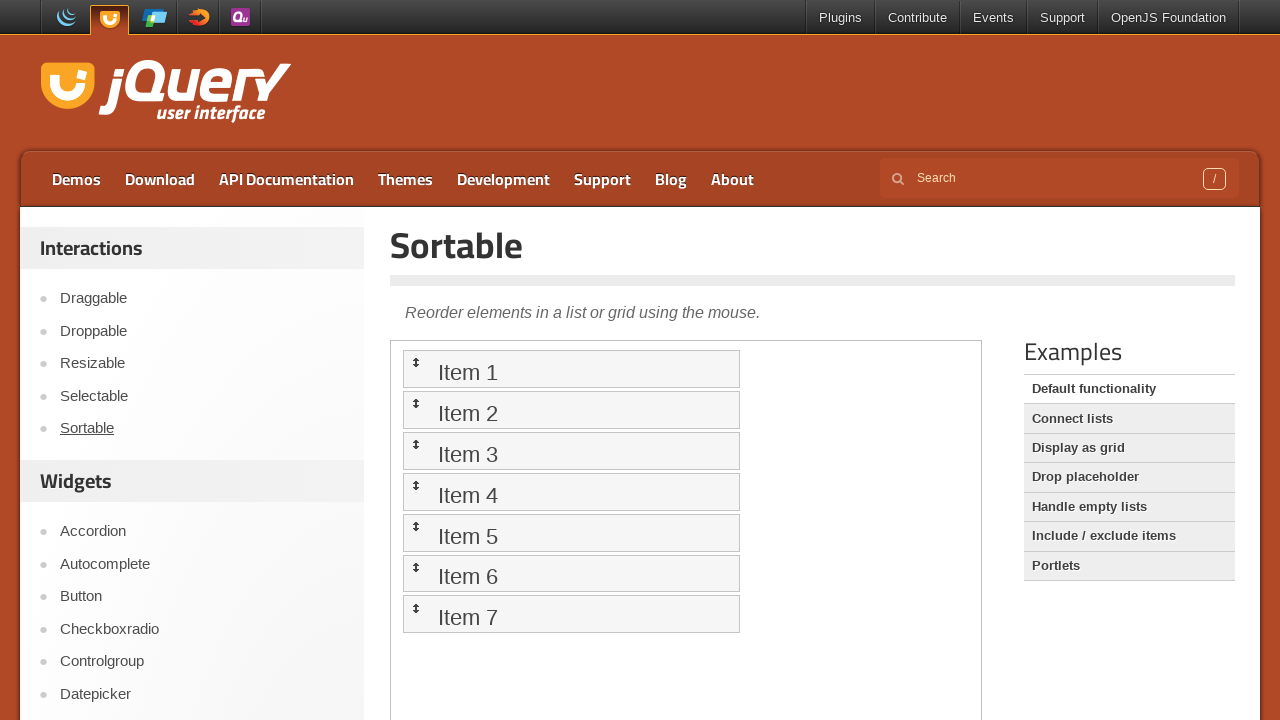

Dragged Item 1 to Item 4's position at (571, 492)
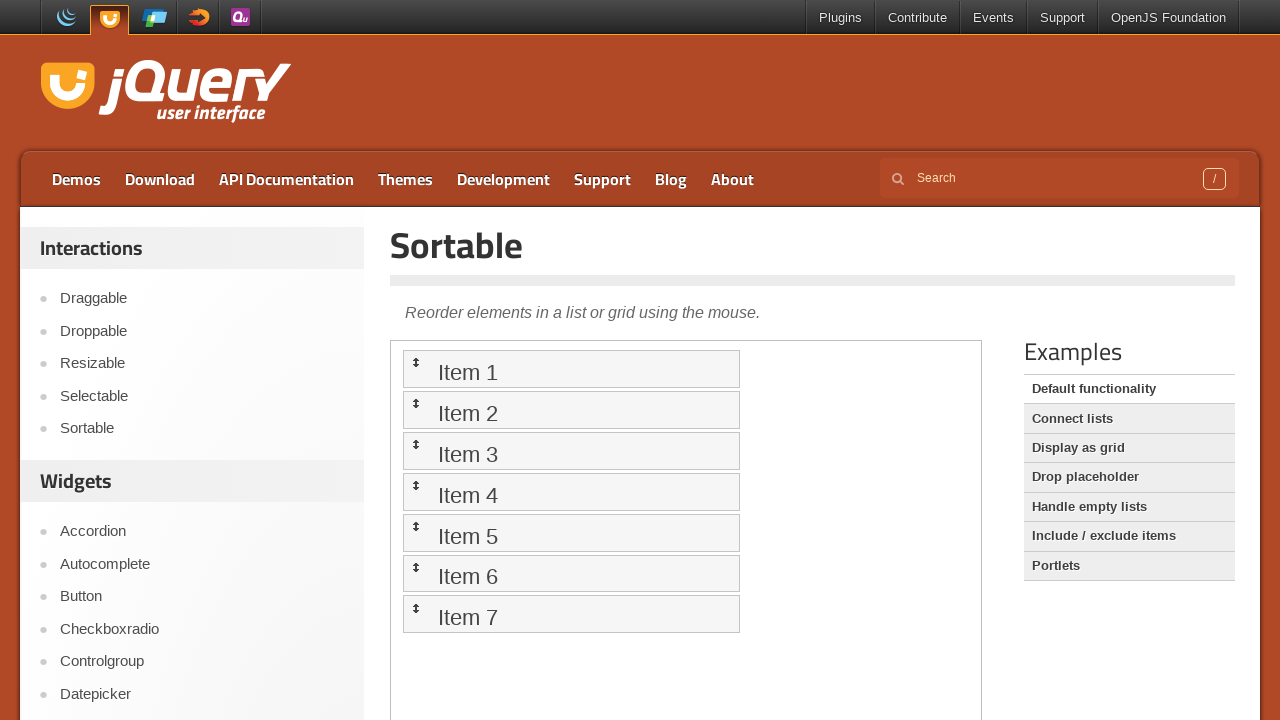

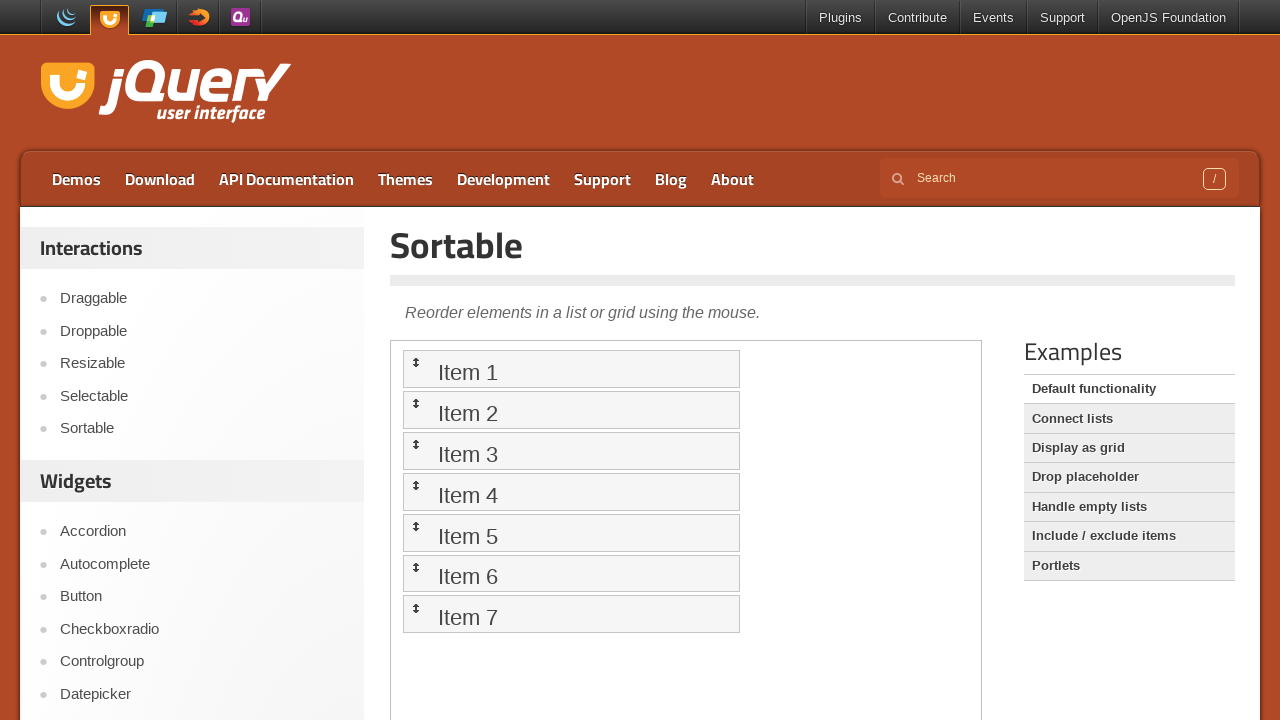